Navigates to a demo table page and locates a specific user's information using XPath traversal

Starting URL: http://automationbykrishna.com/

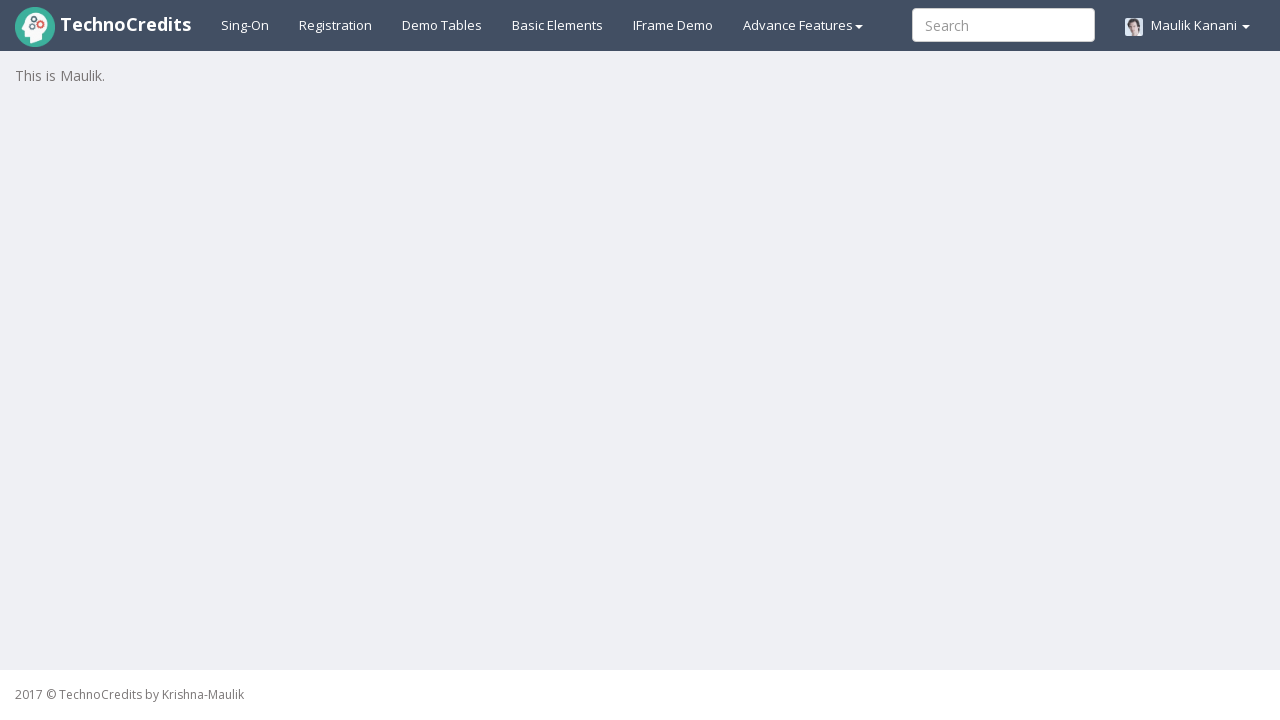

Navigated to automation demo website
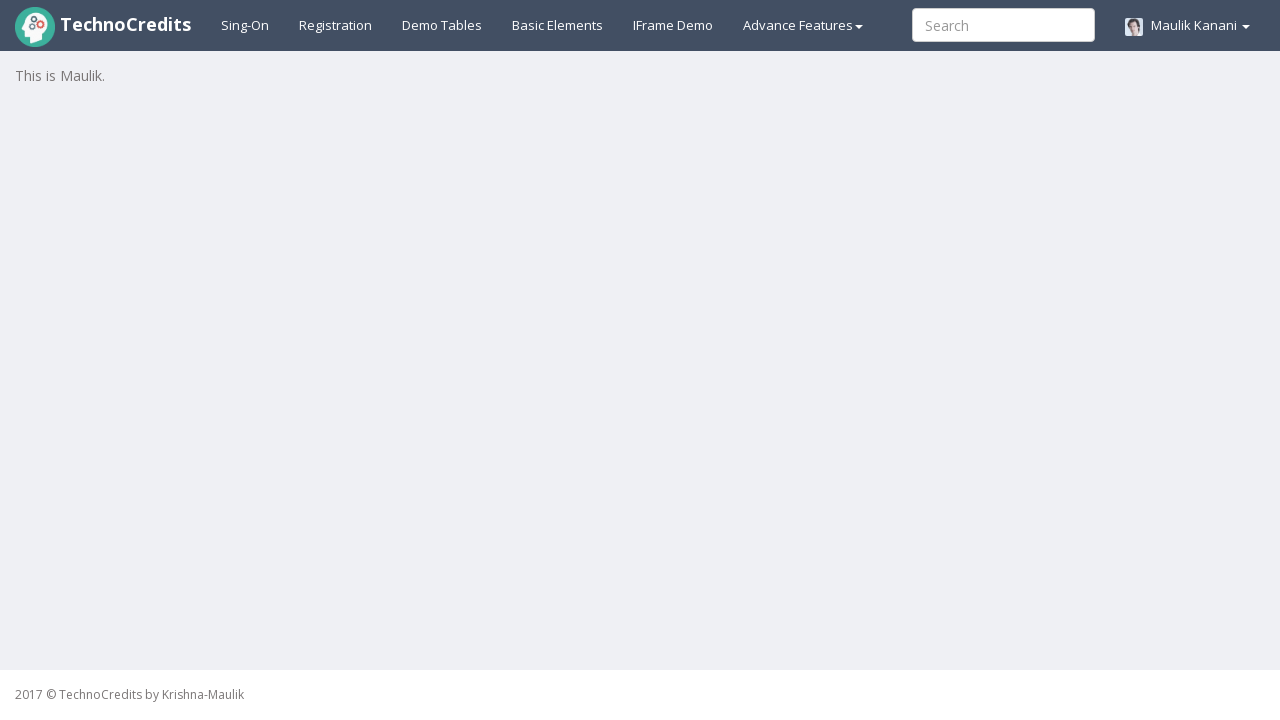

Clicked on demo table link at (442, 25) on a#demotable
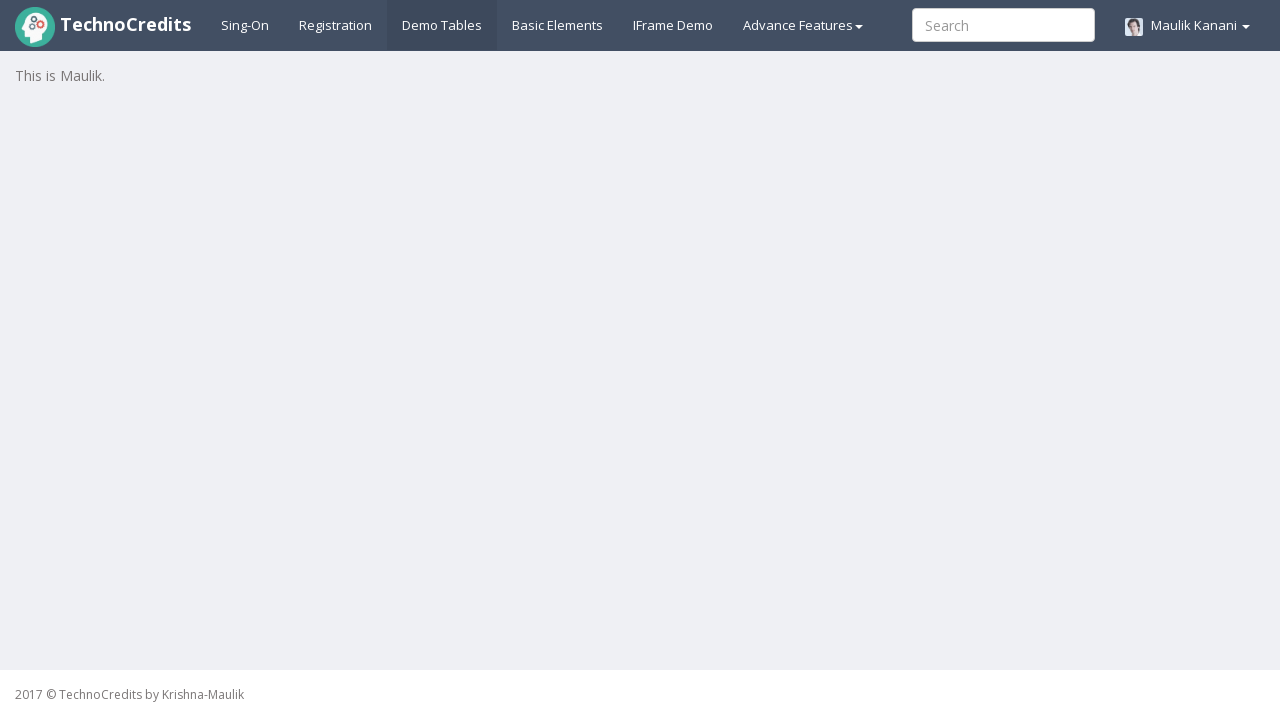

Table loaded and became visible
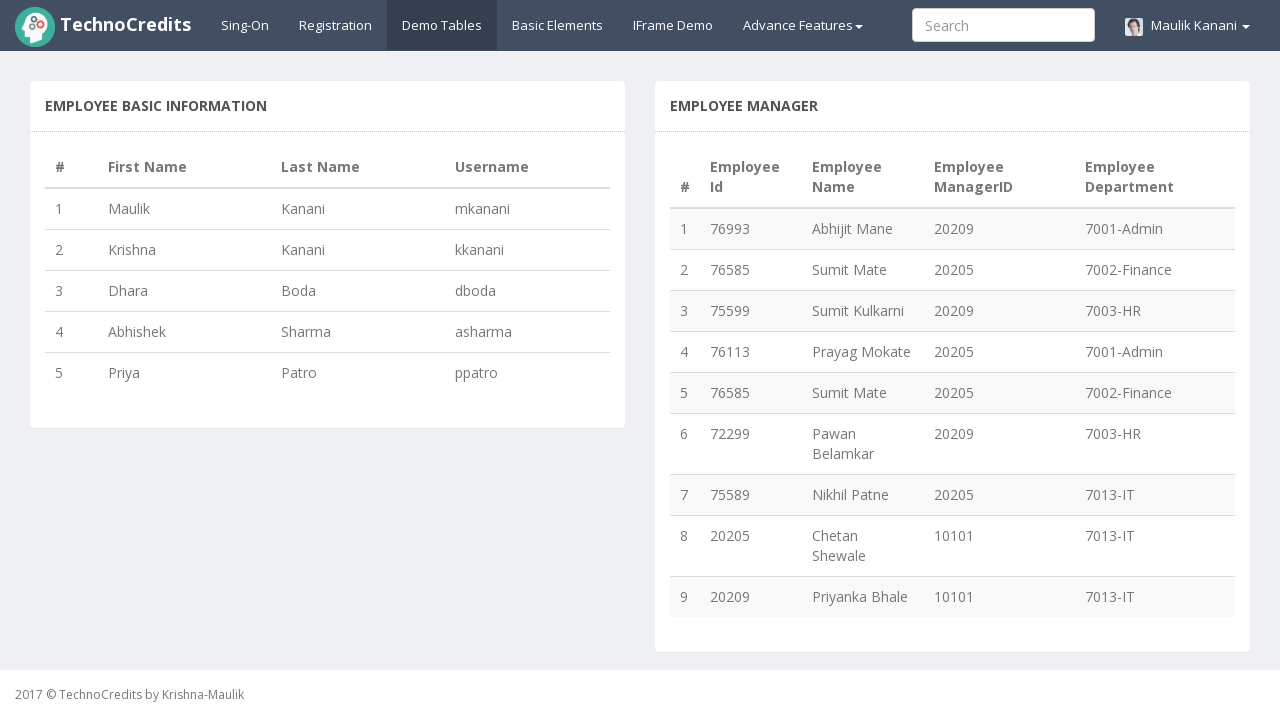

Located and extracted user name for username ppatro using XPath traversal
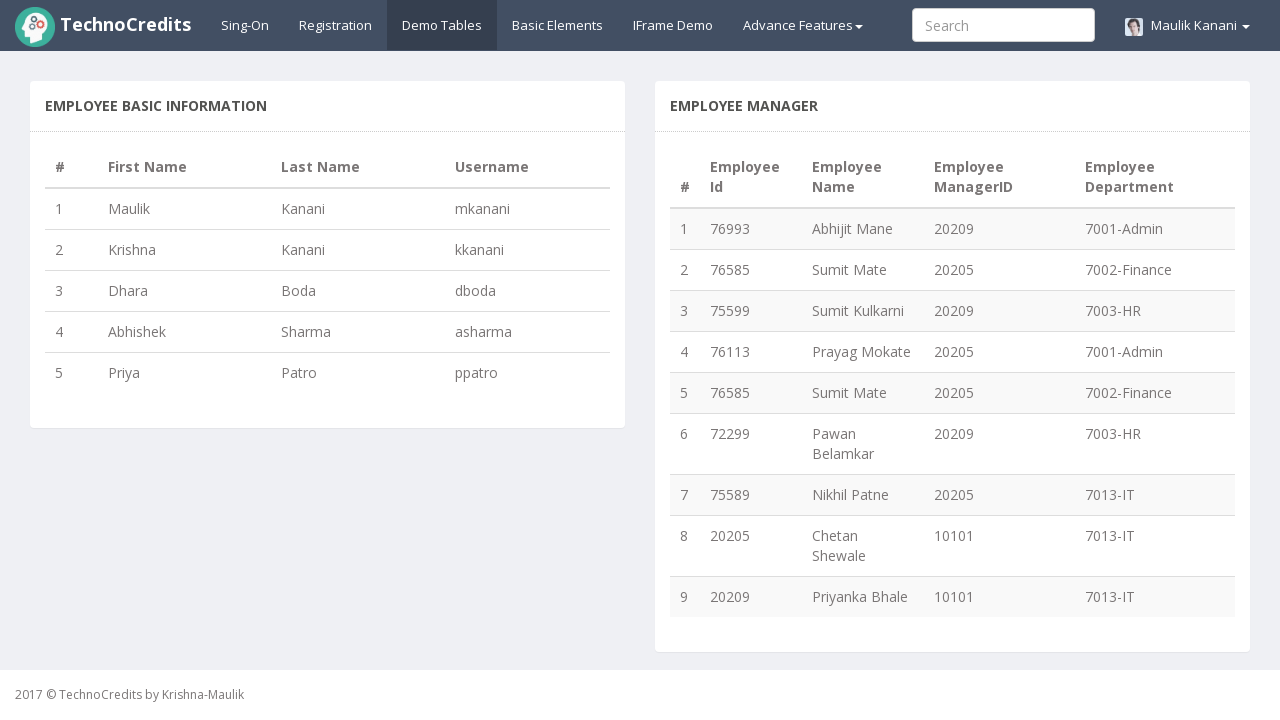

Printed user information: Priya
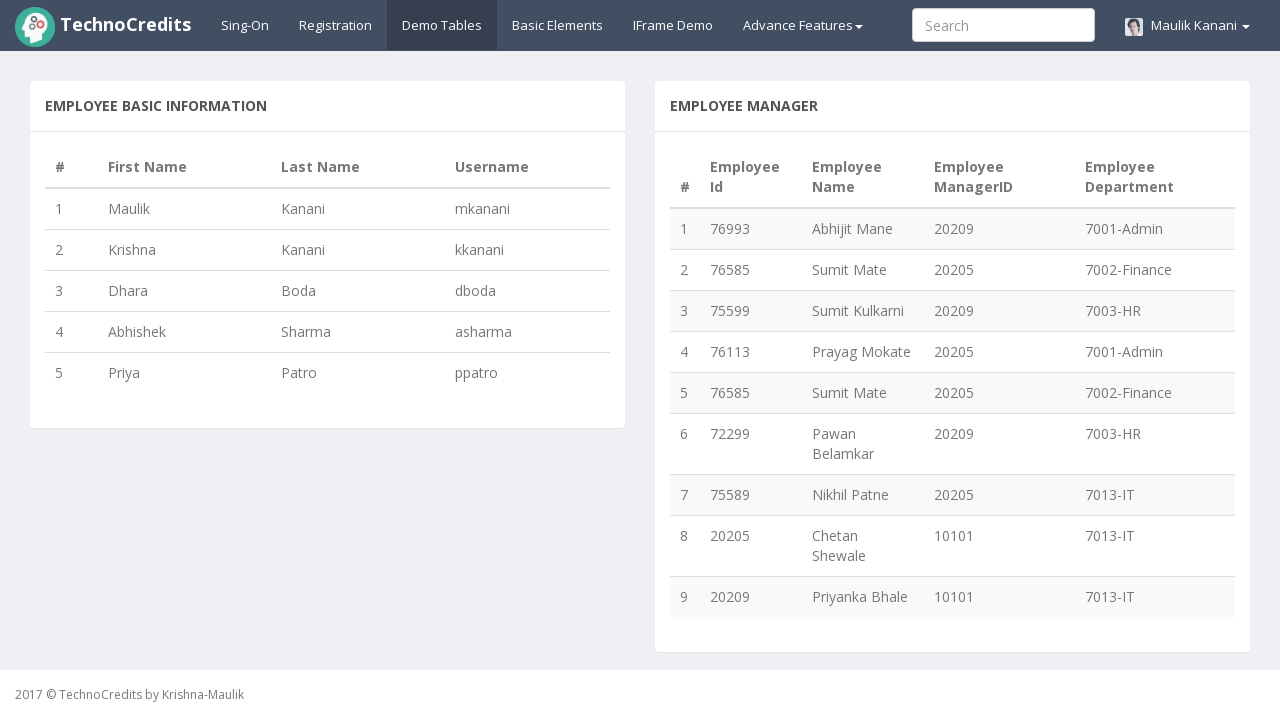

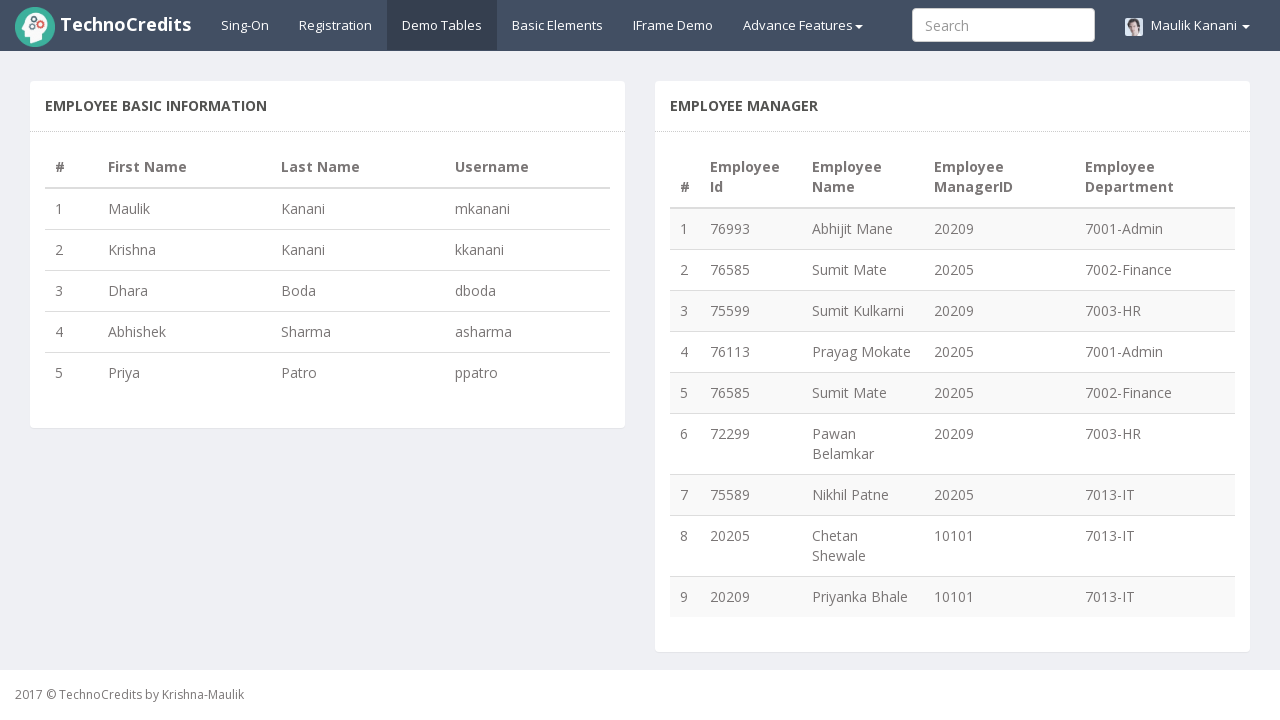